Tests JavaScript alert handling by clicking a confirm button and dismissing the alert dialog

Starting URL: https://demoqa.com/alerts

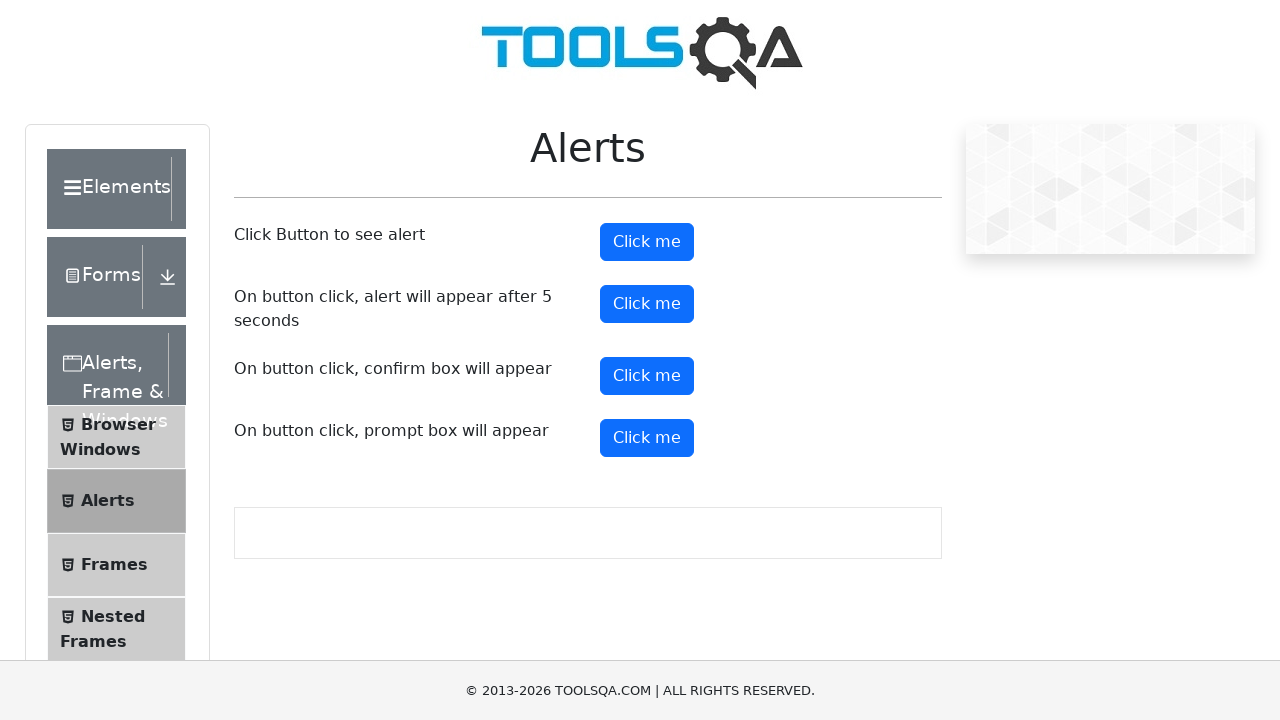

Clicked confirm button to trigger alert at (647, 376) on #confirmButton
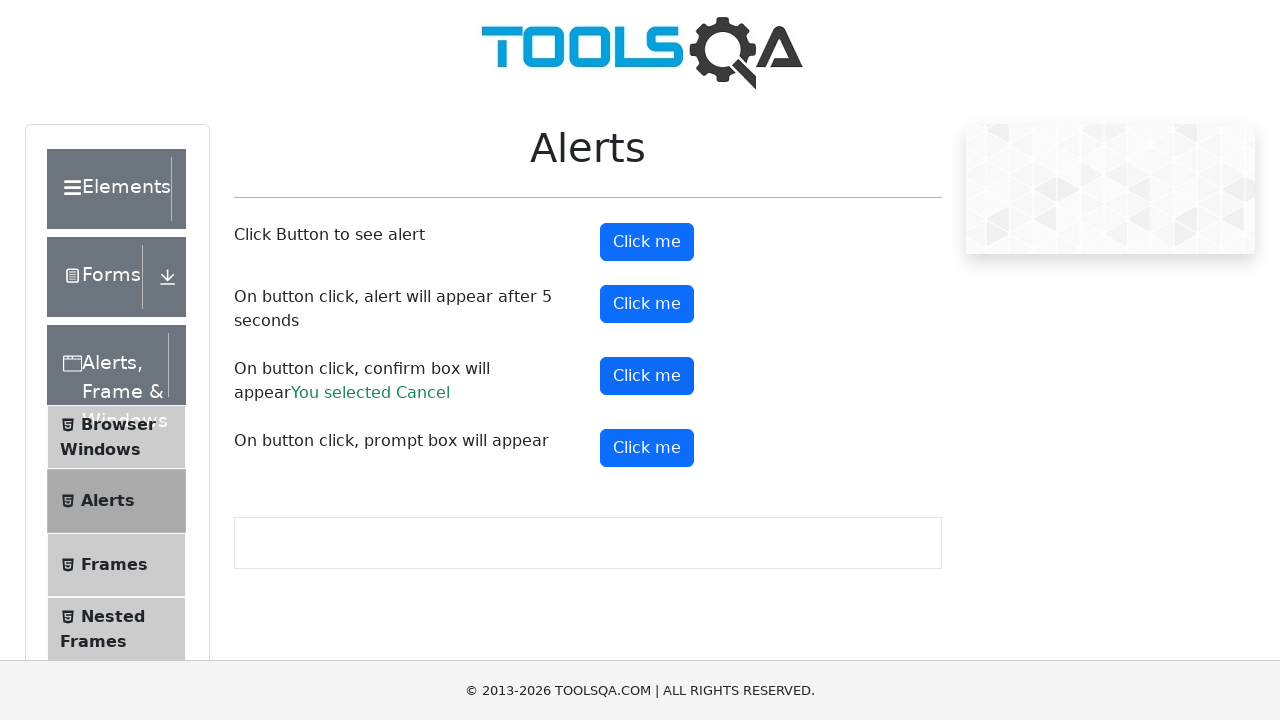

Set up dialog handler to dismiss alert
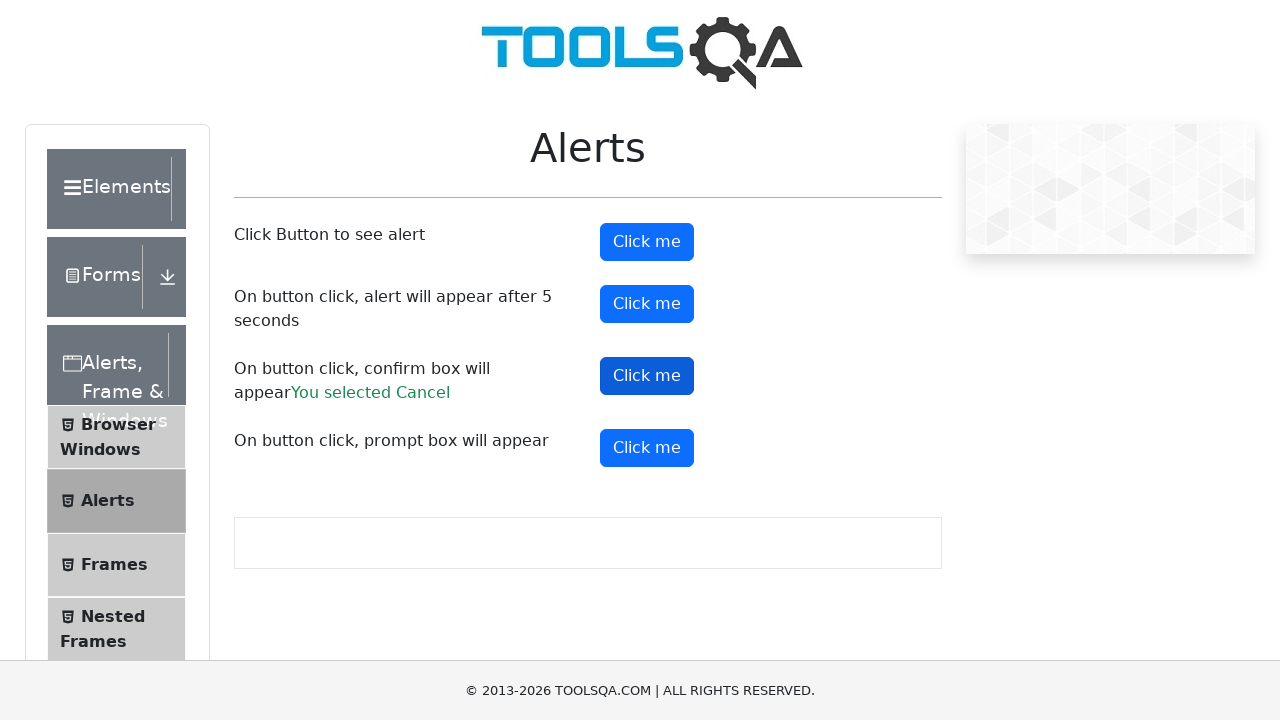

Clicked confirm button again to trigger alert with handler active at (647, 376) on #confirmButton
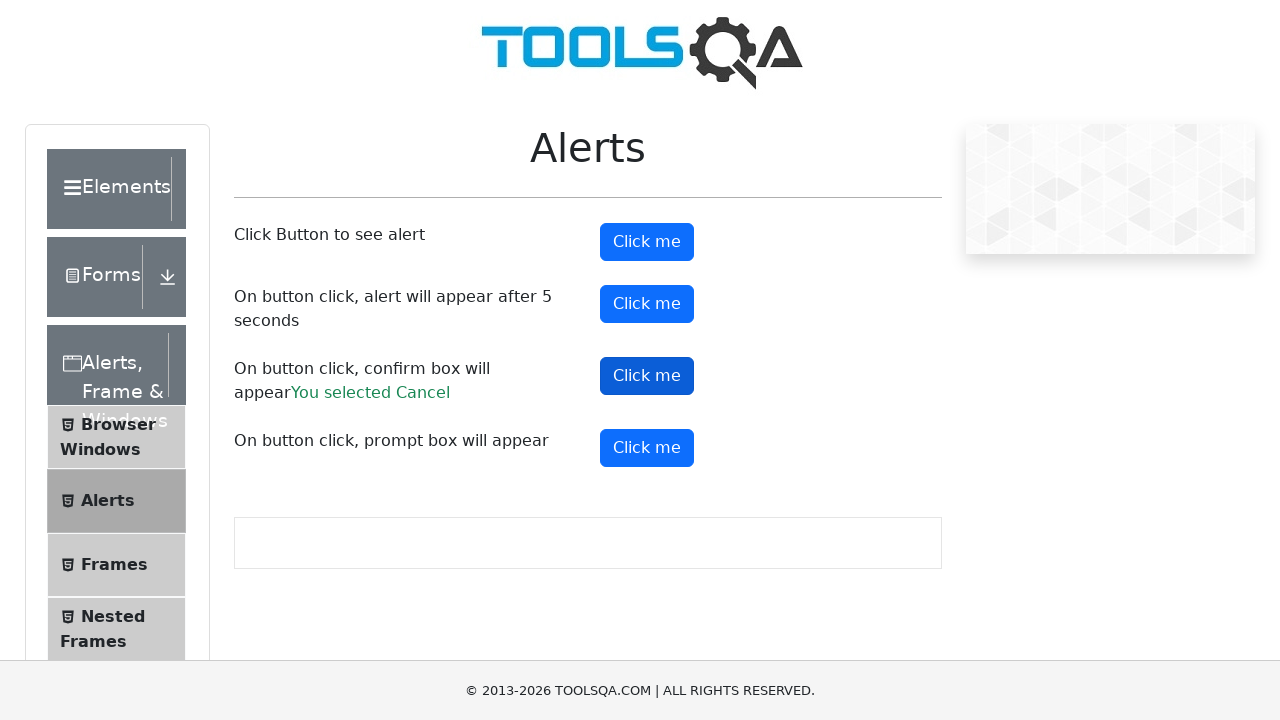

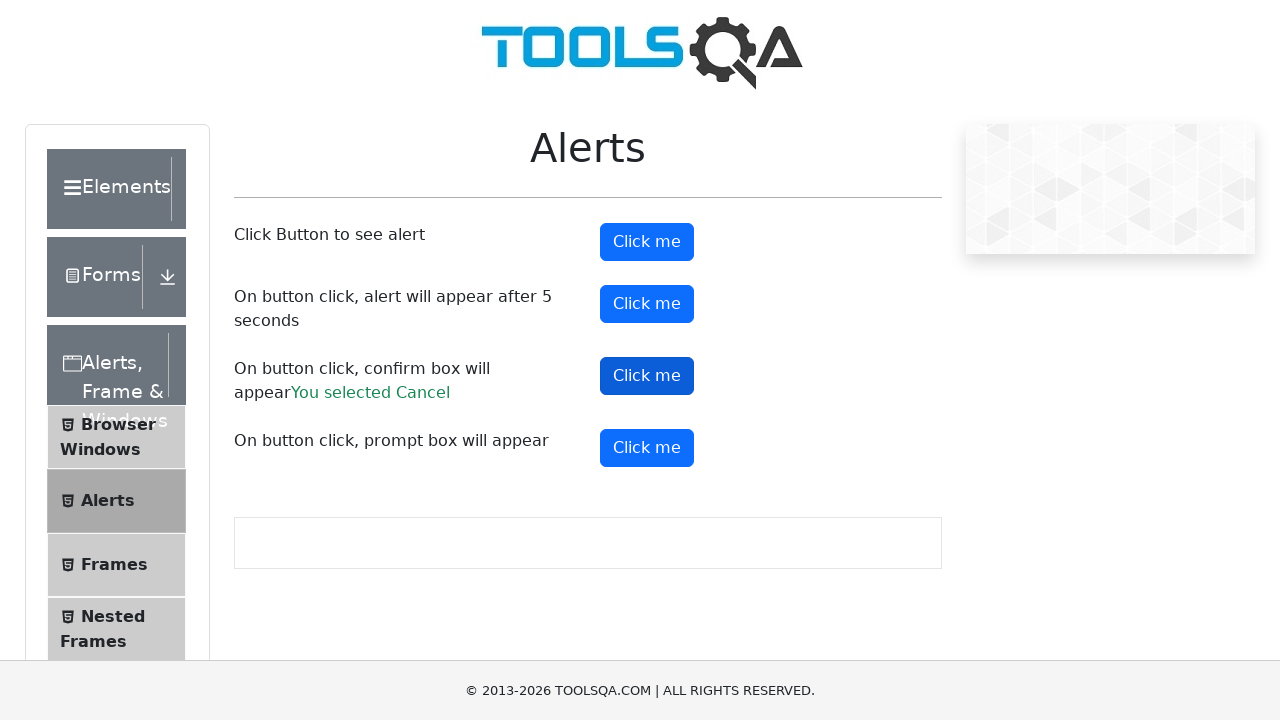